Tests alert handling by entering a name in a text field, clicking a button to trigger an alert, and accepting it

Starting URL: http://www.qaclickacademy.com/practice.php

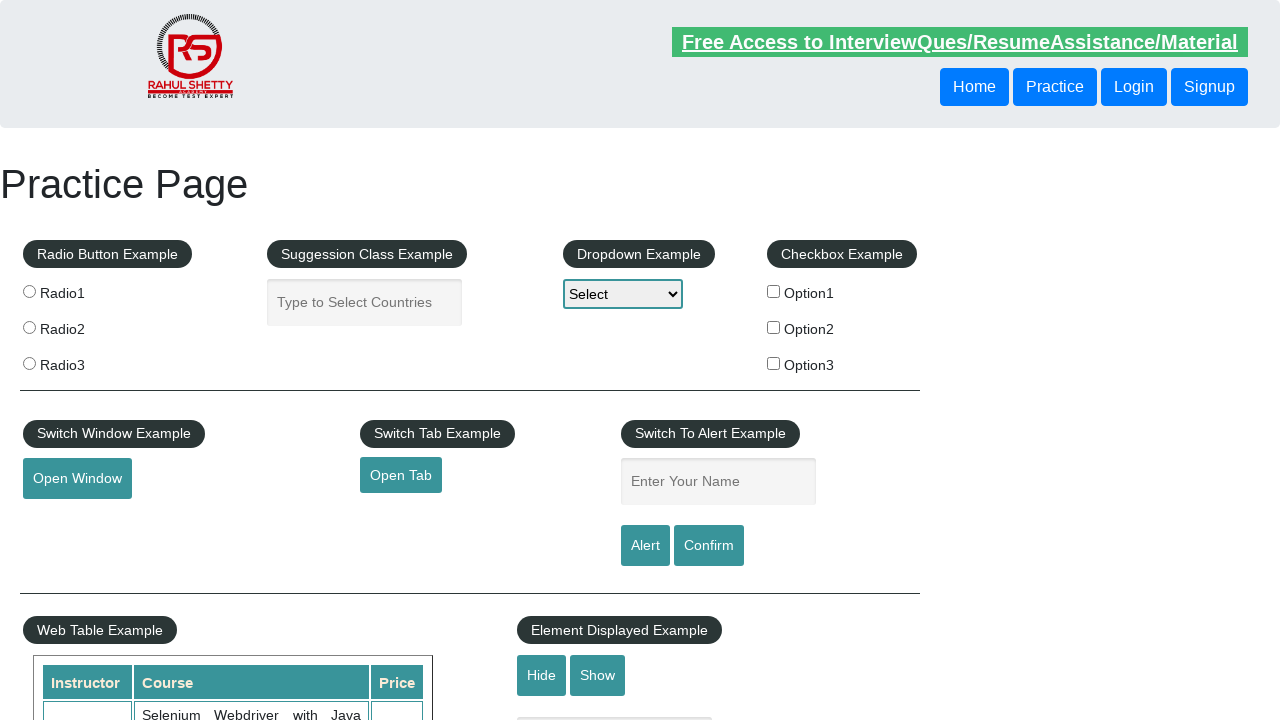

Clicked on name field at (718, 482) on #name
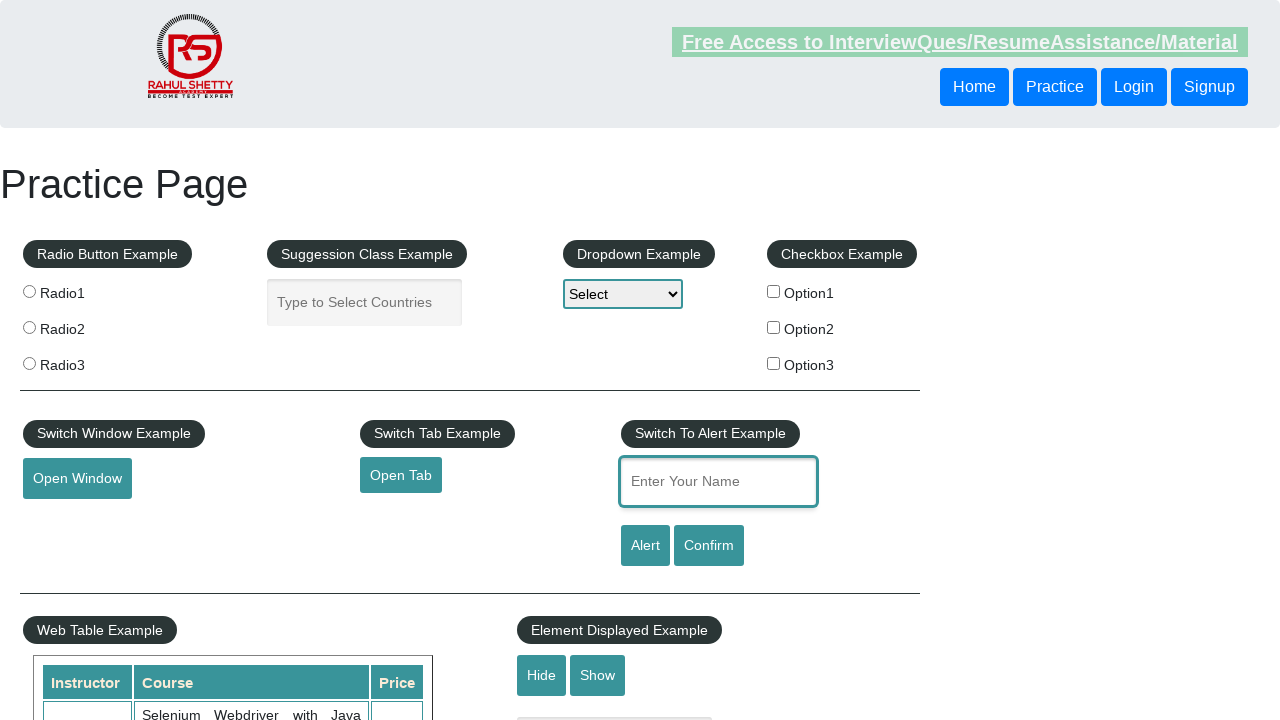

Entered 'TestUser' in name field on #name
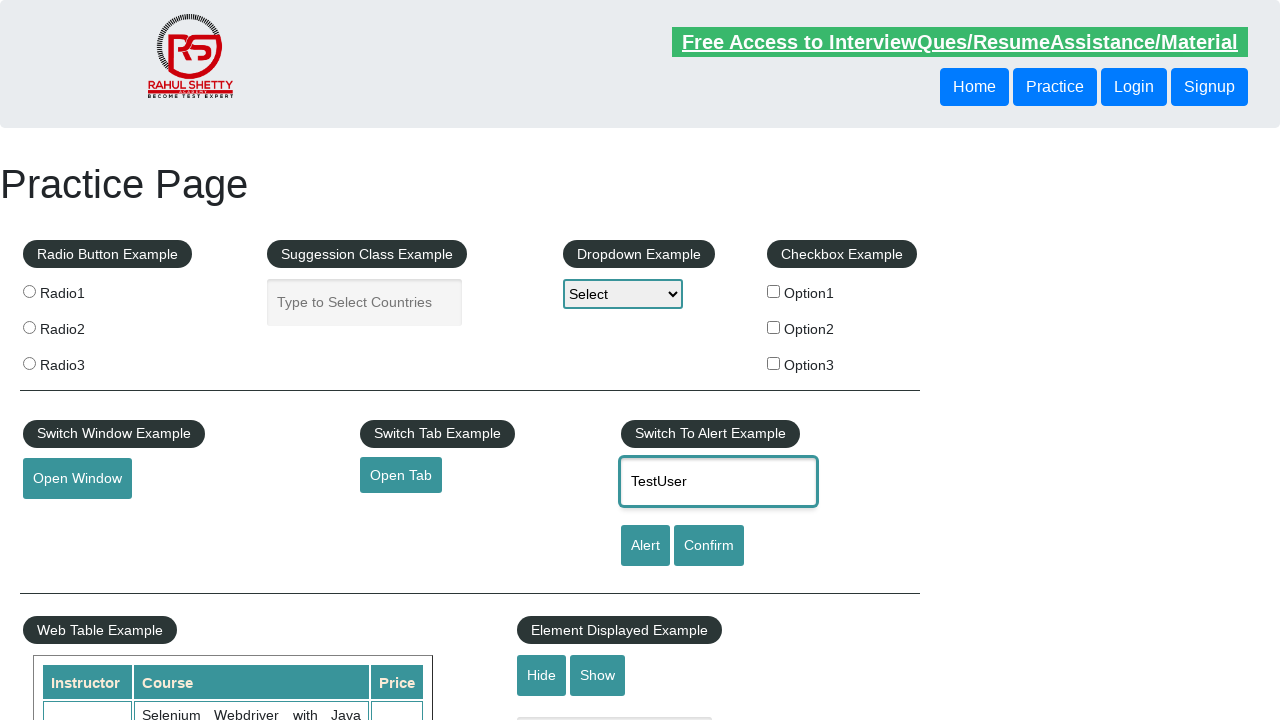

Set up dialog handler to accept alerts
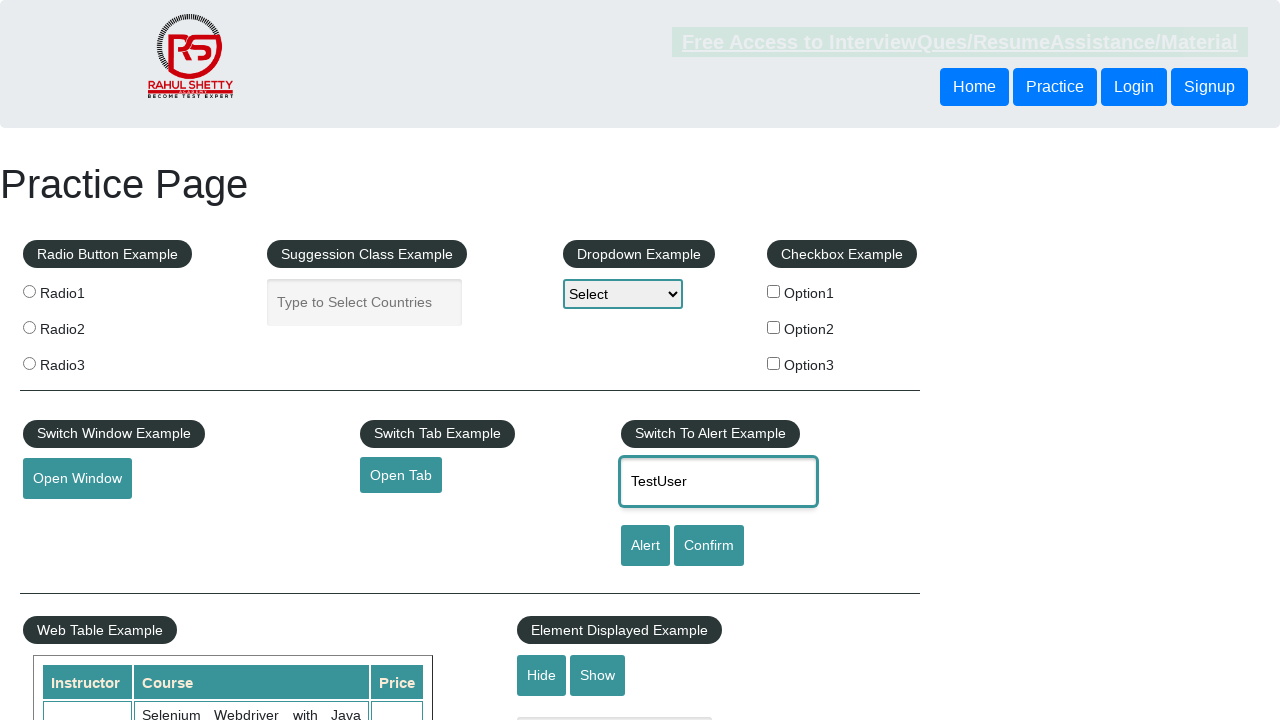

Clicked alert button to trigger alert at (645, 546) on #alertbtn
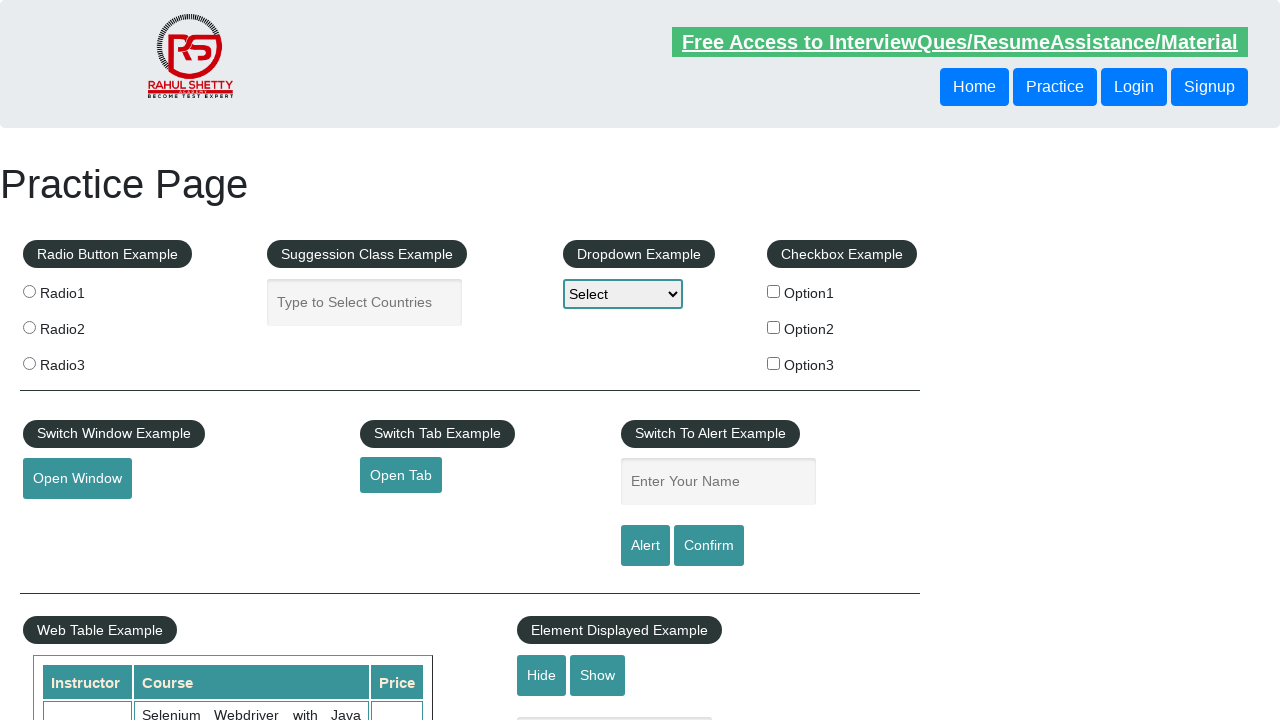

Waited 1000ms for alert to complete
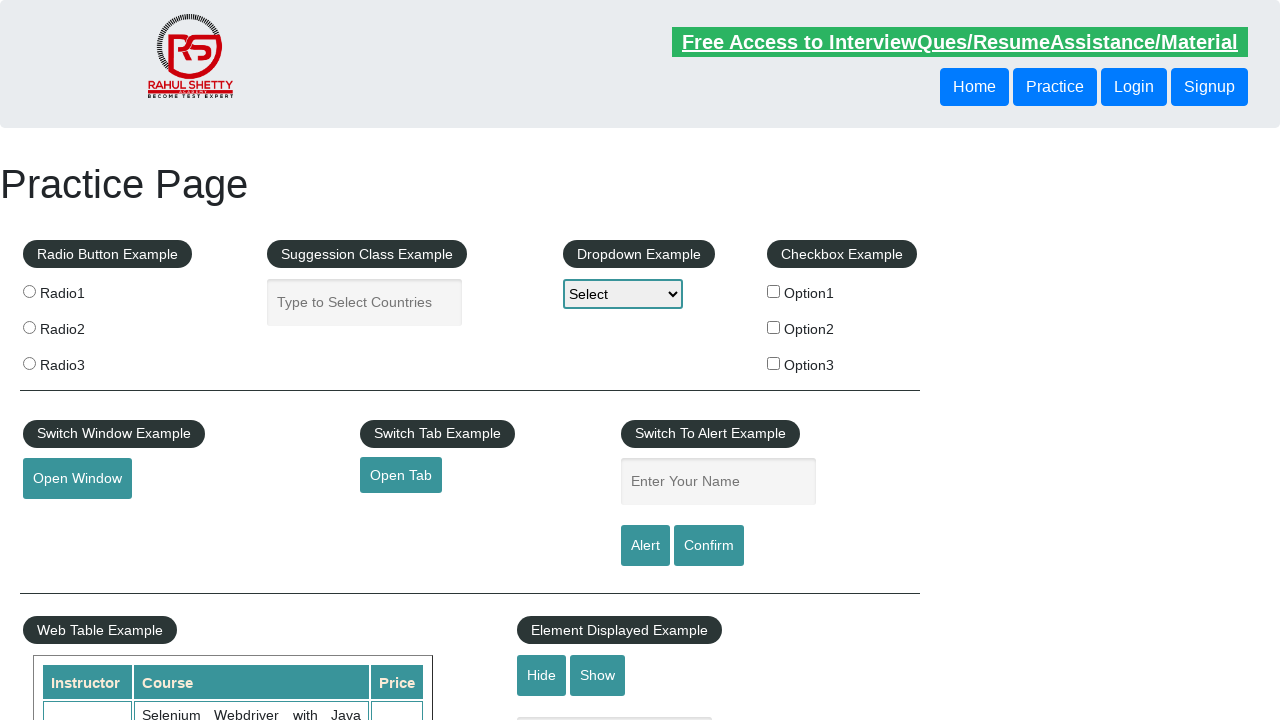

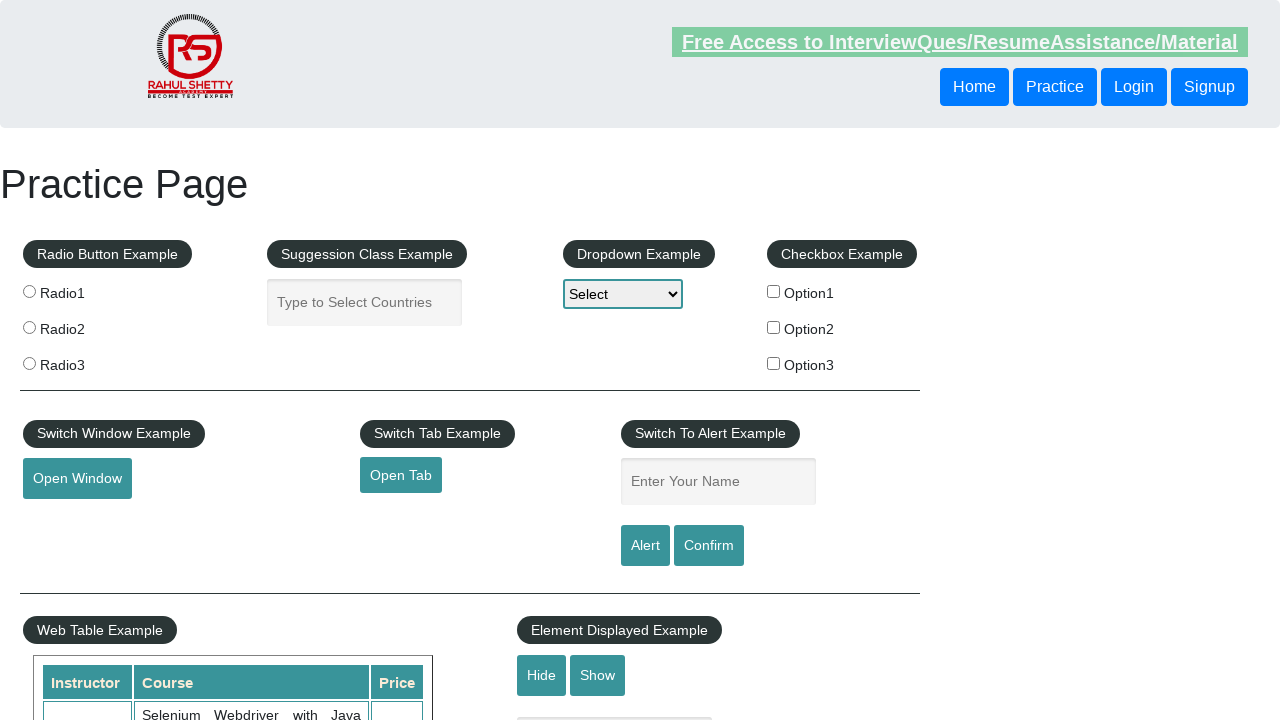